Navigates to Credible.com homepage and clicks on the Personal Loans link to navigate to the personal loans section

Starting URL: https://www.credible.com/?optimizely_disable=true

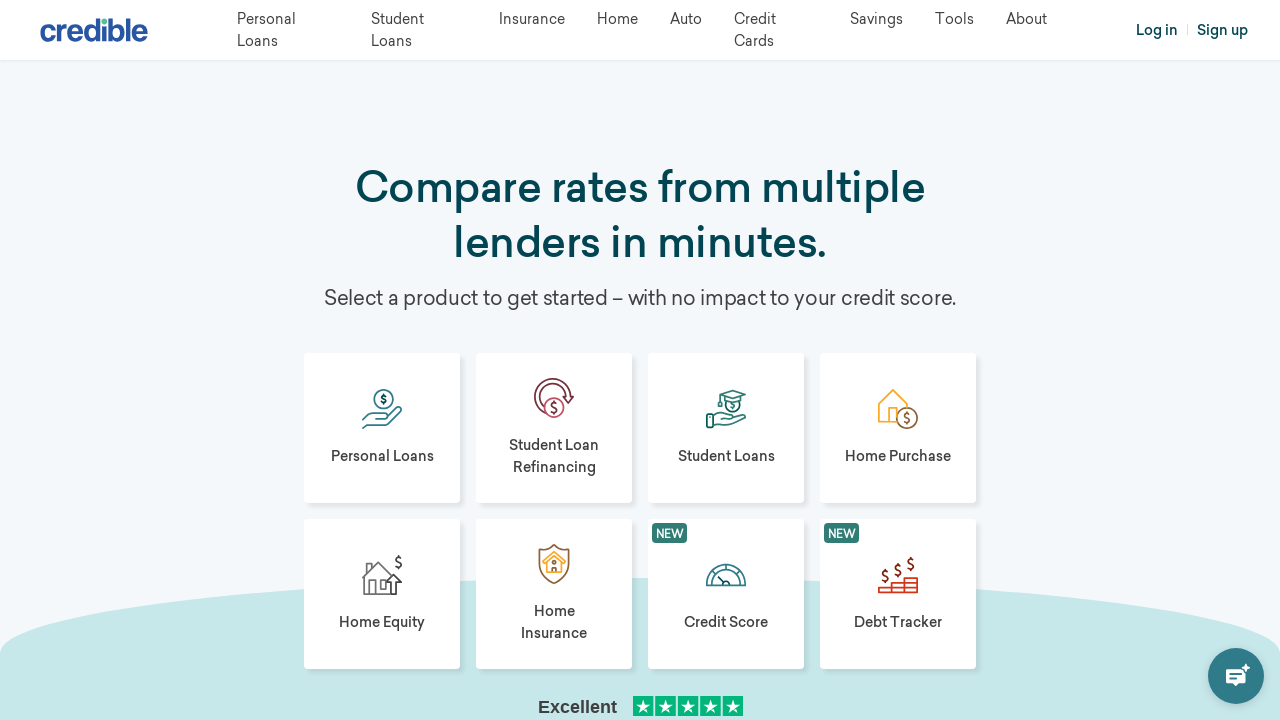

Navigated to Credible.com homepage
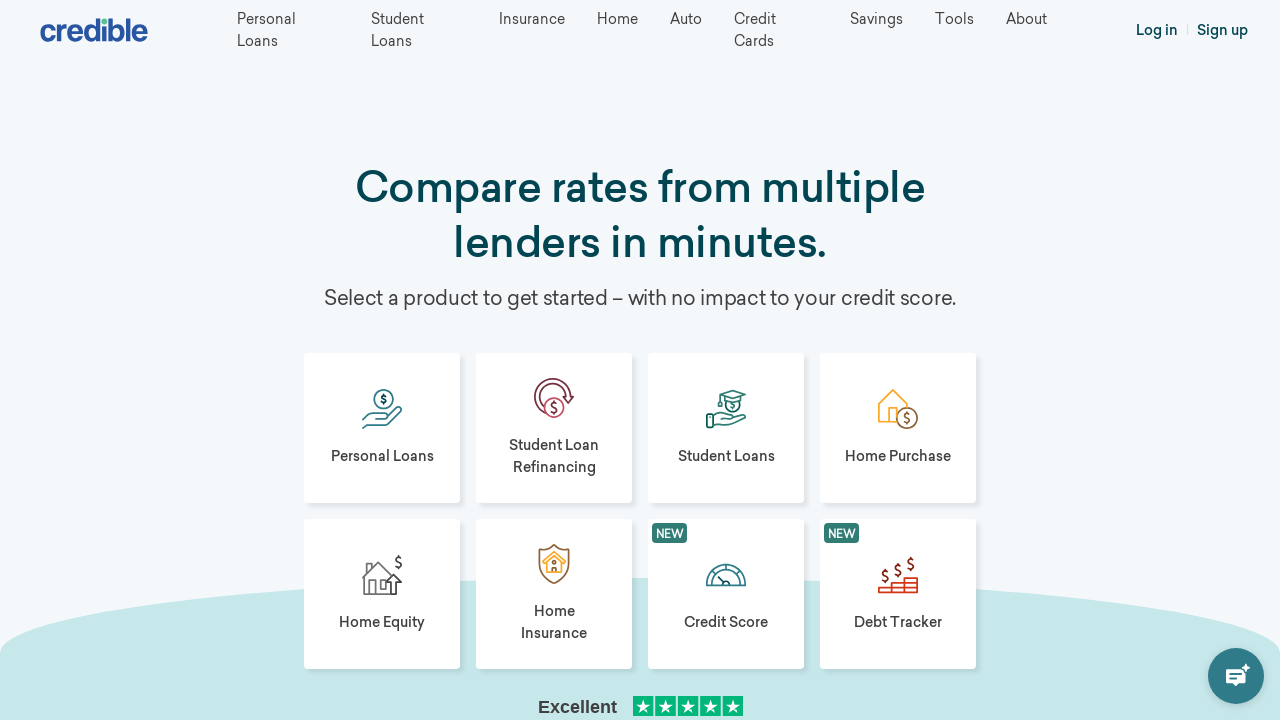

Clicked on Personal Loans link to navigate to personal loans section at (592, 360) on xpath=//a[contains(text(), 'Personal Loans')]
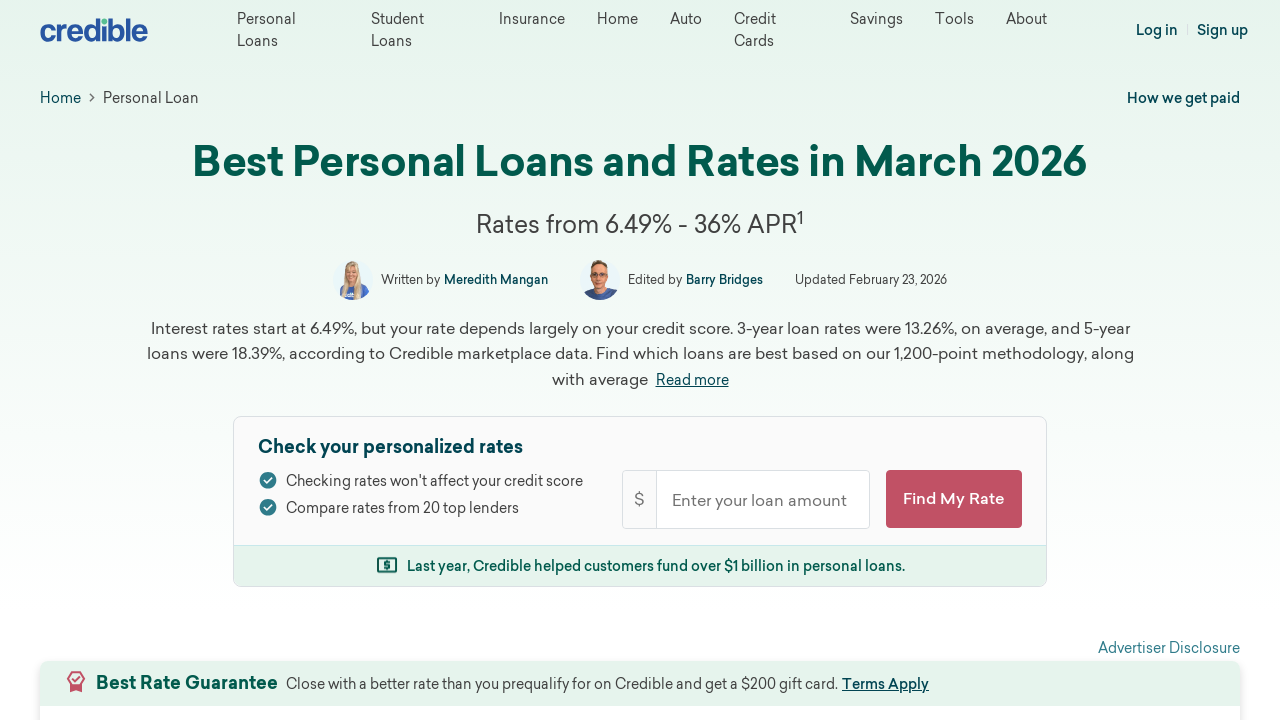

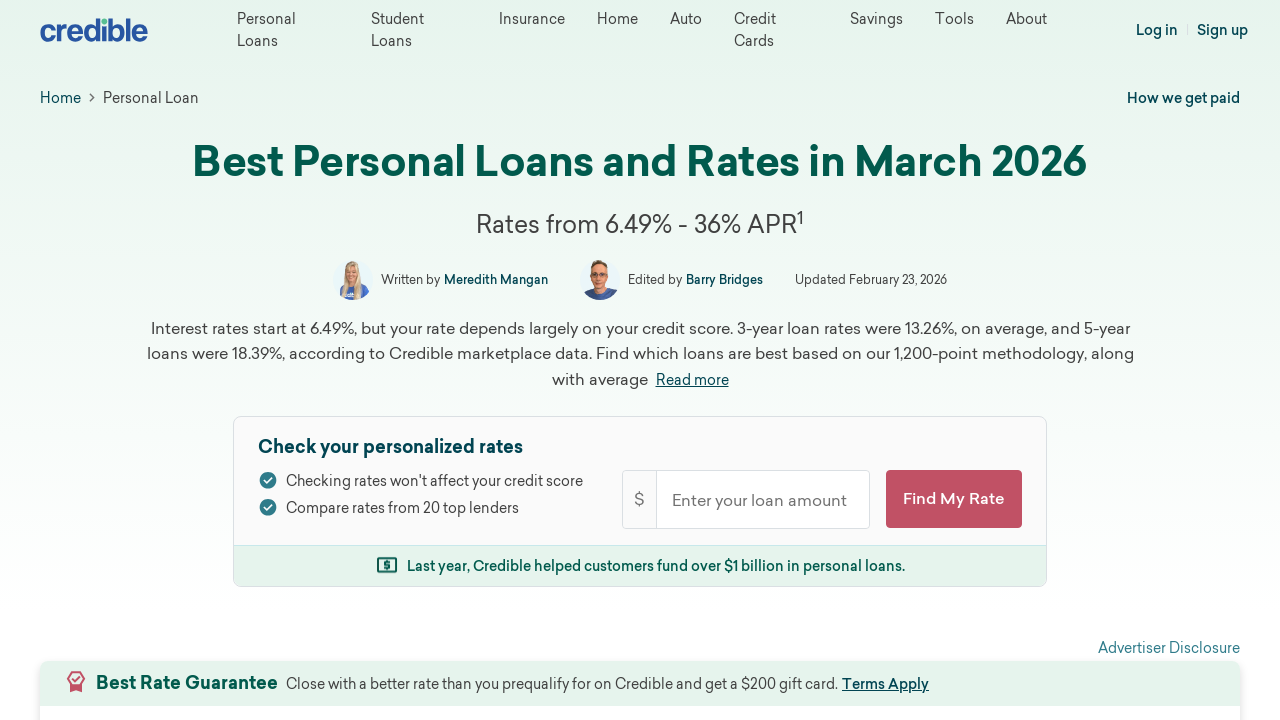